Tests jQuery UI sortable functionality by dragging and dropping list items to reorder them

Starting URL: https://jqueryui.com/sortable/

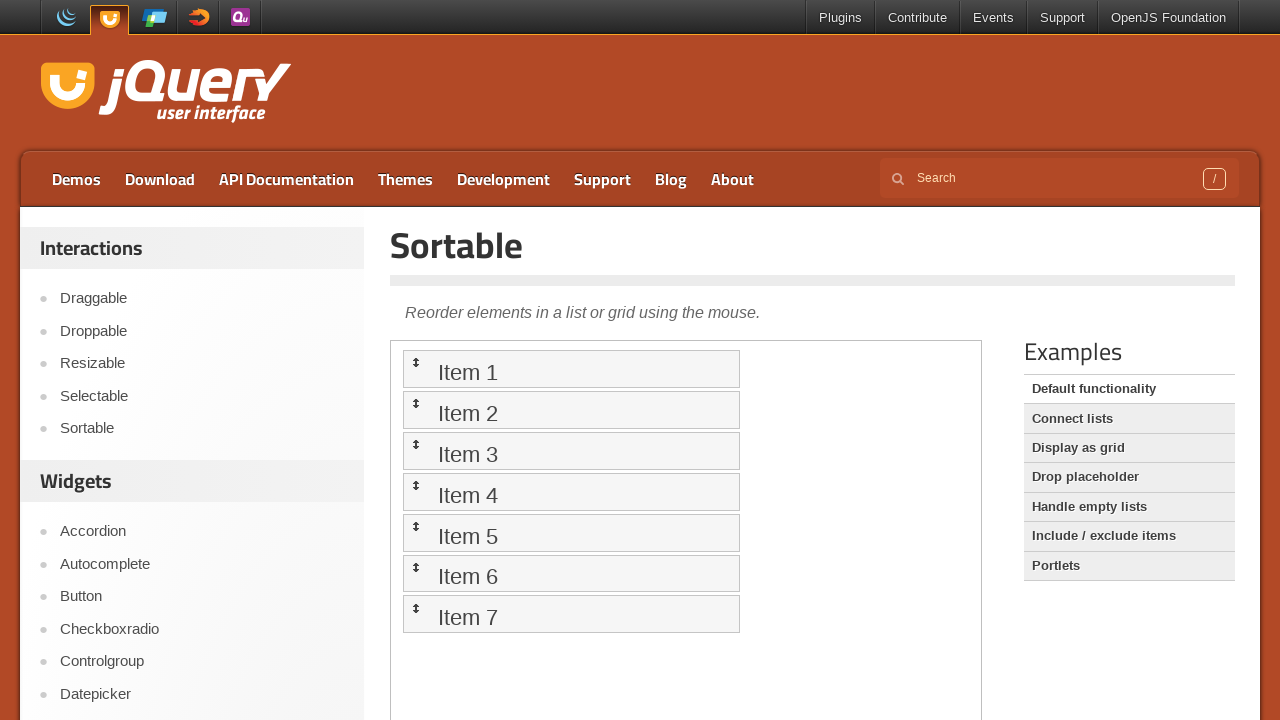

Located the iframe containing the sortable list
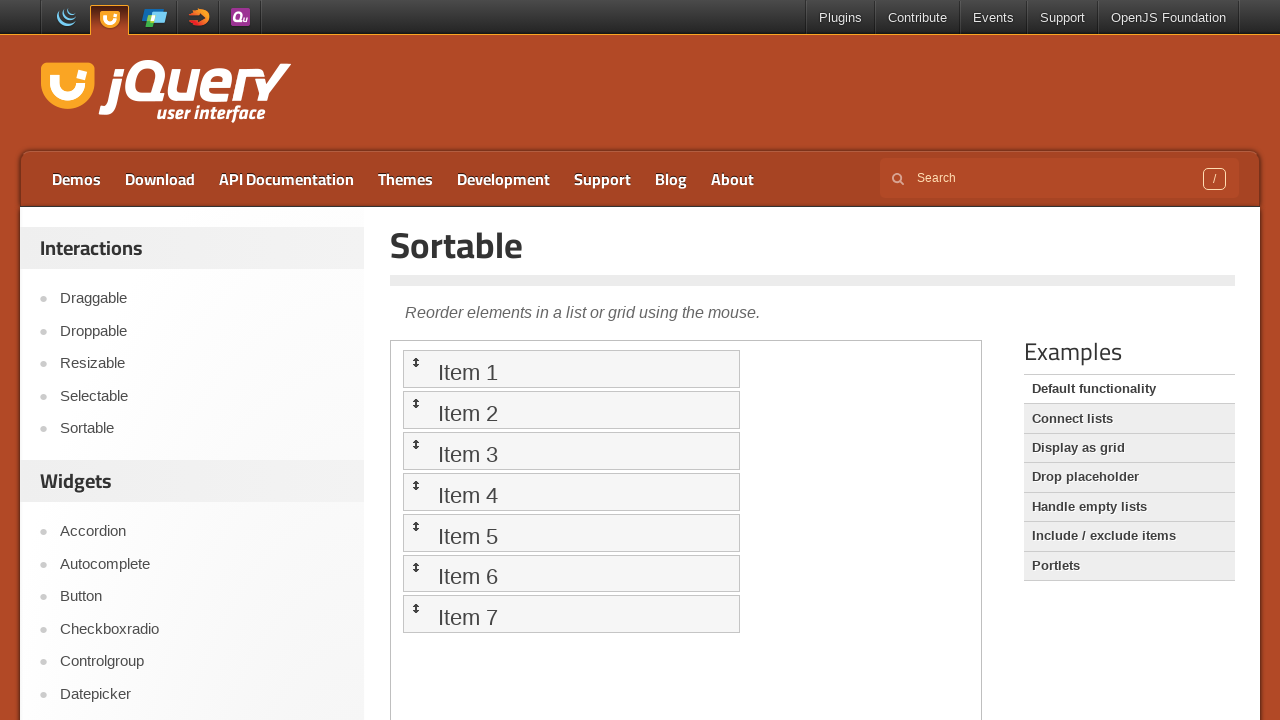

Set frame_page reference to the iframe
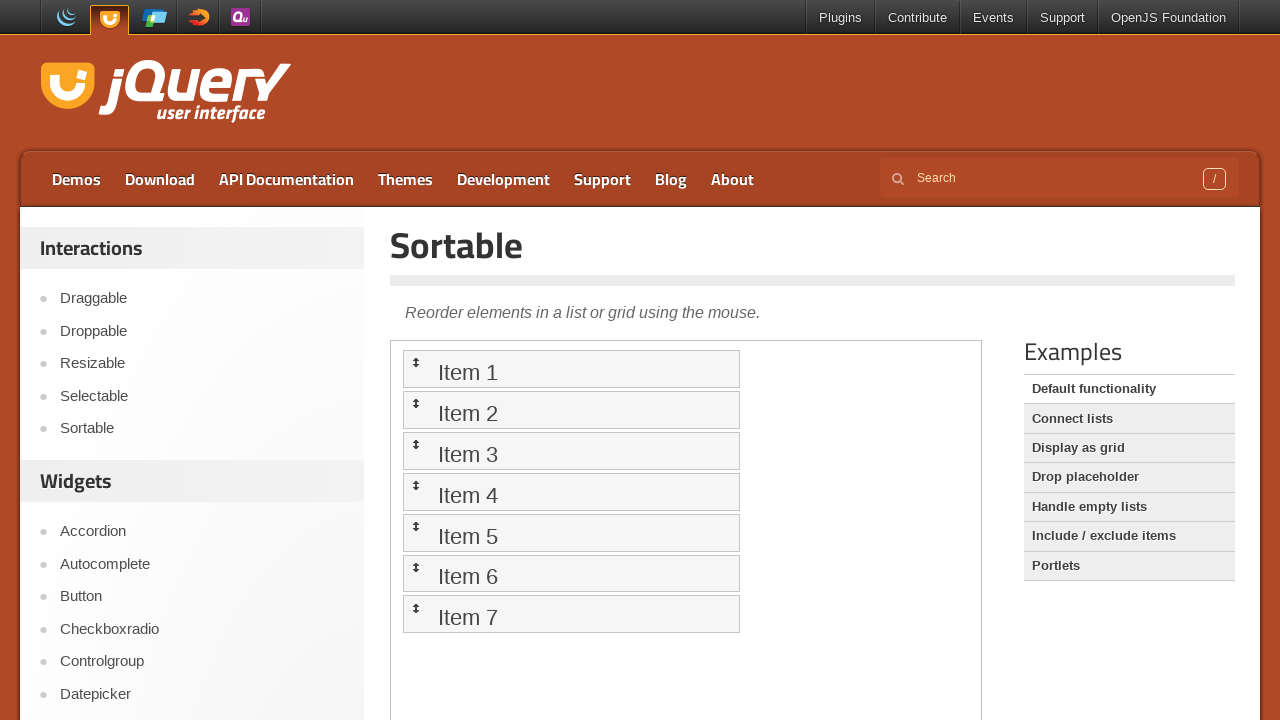

Located Item 3 in the sortable list
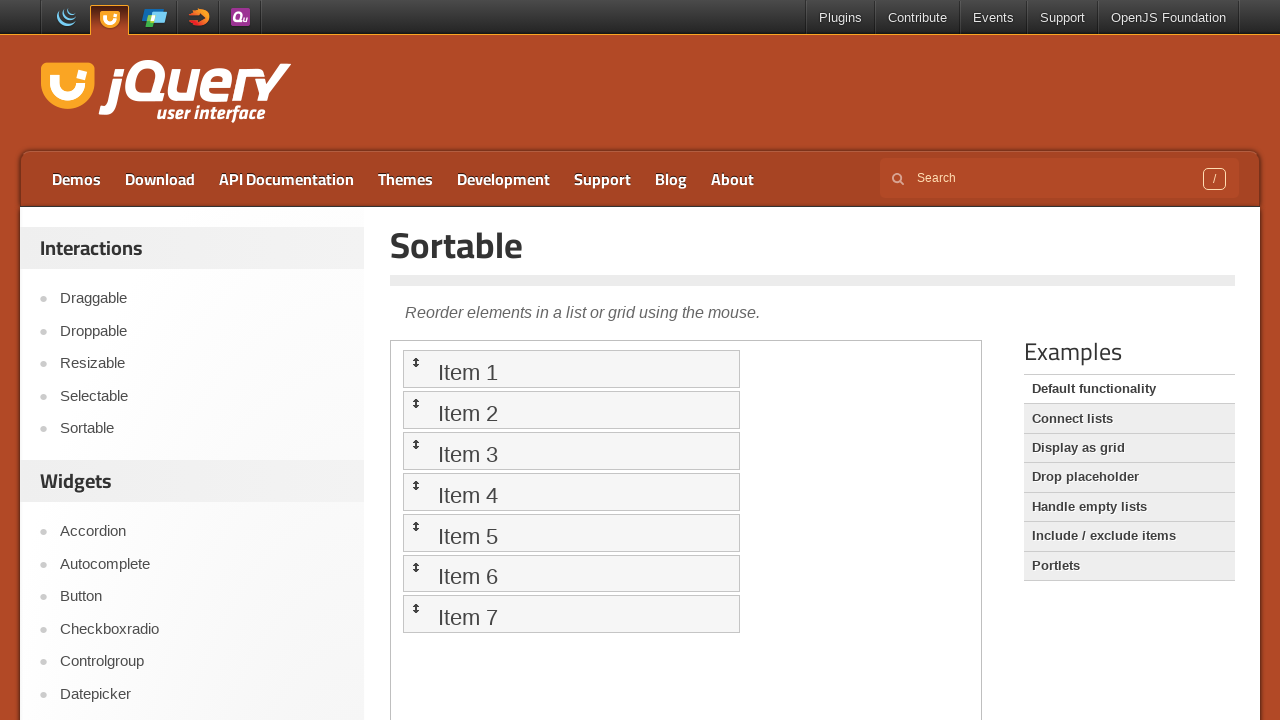

Located Item 1 in the sortable list
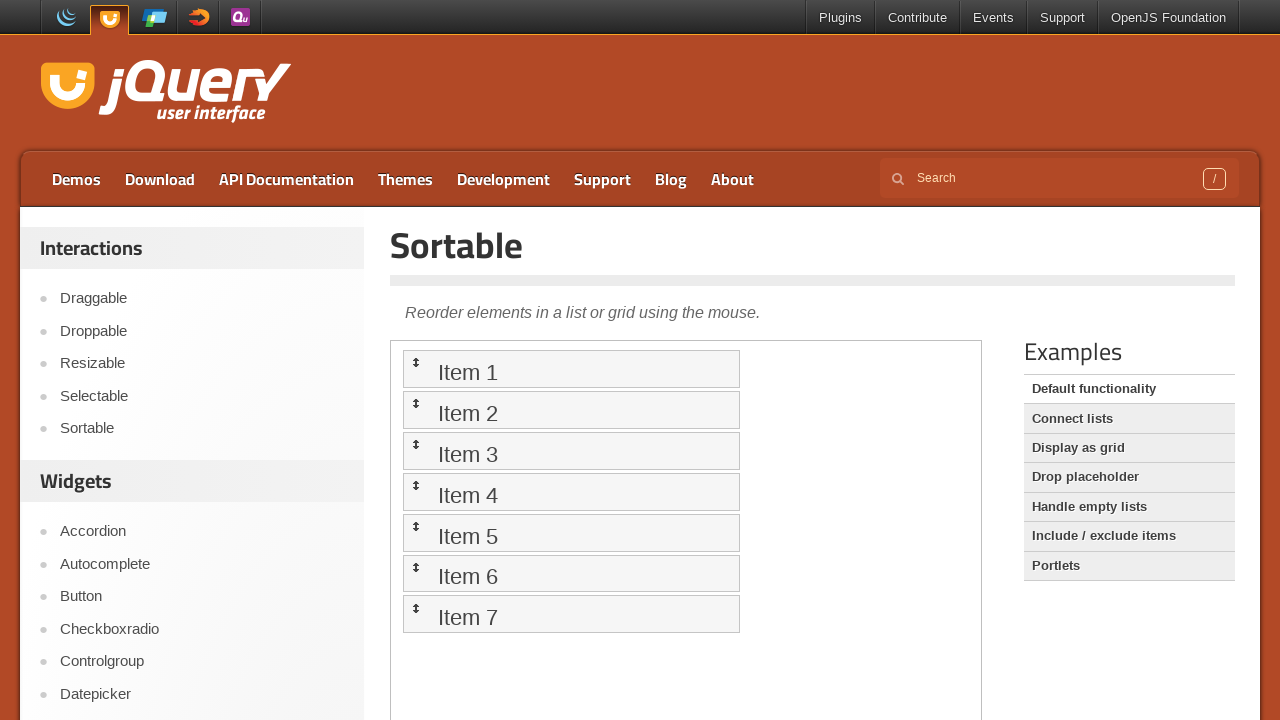

Located Item 2 in the sortable list
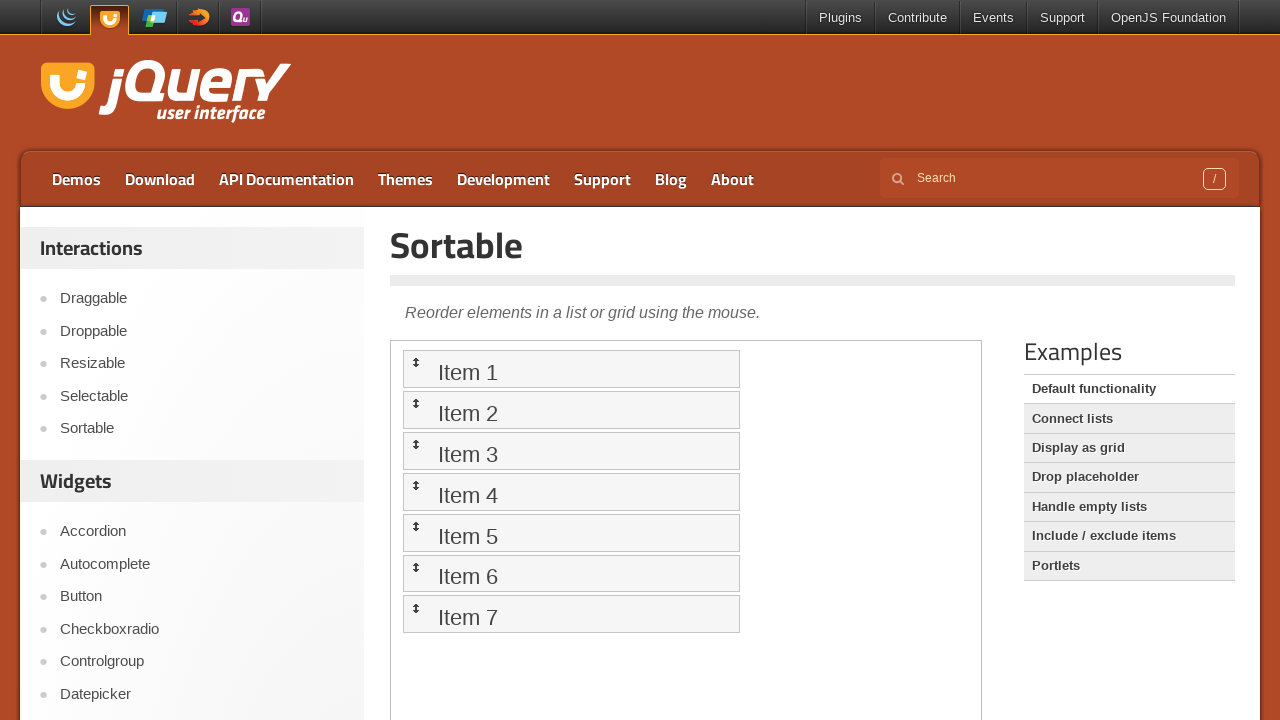

Located Item 7 in the sortable list
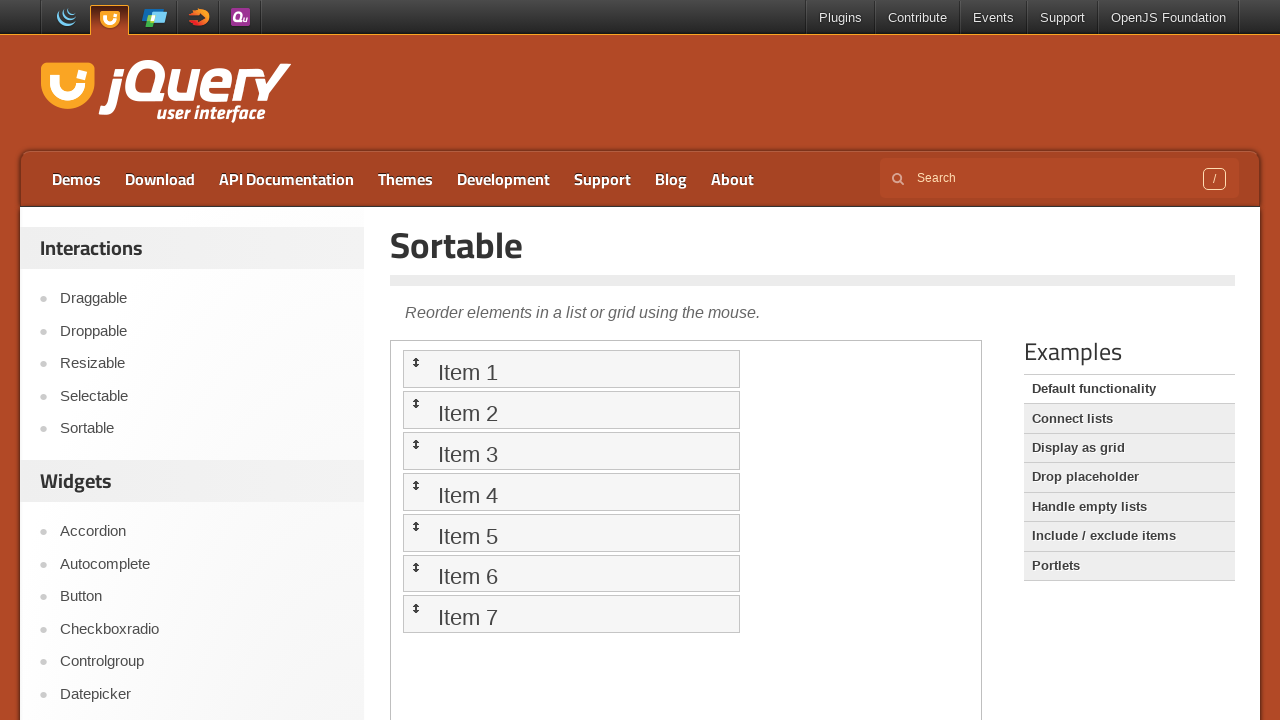

Dragged Item 3 and dropped it before Item 1 at (571, 369)
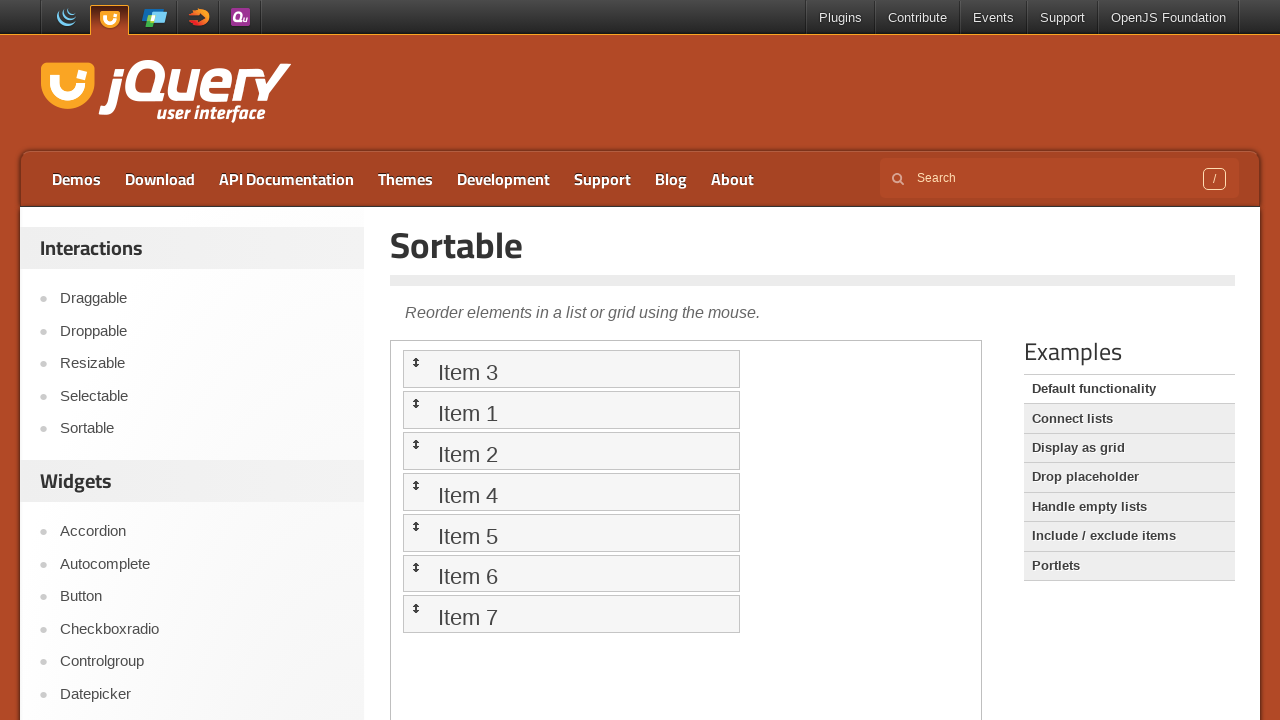

Waited 2 seconds between drag and drop actions
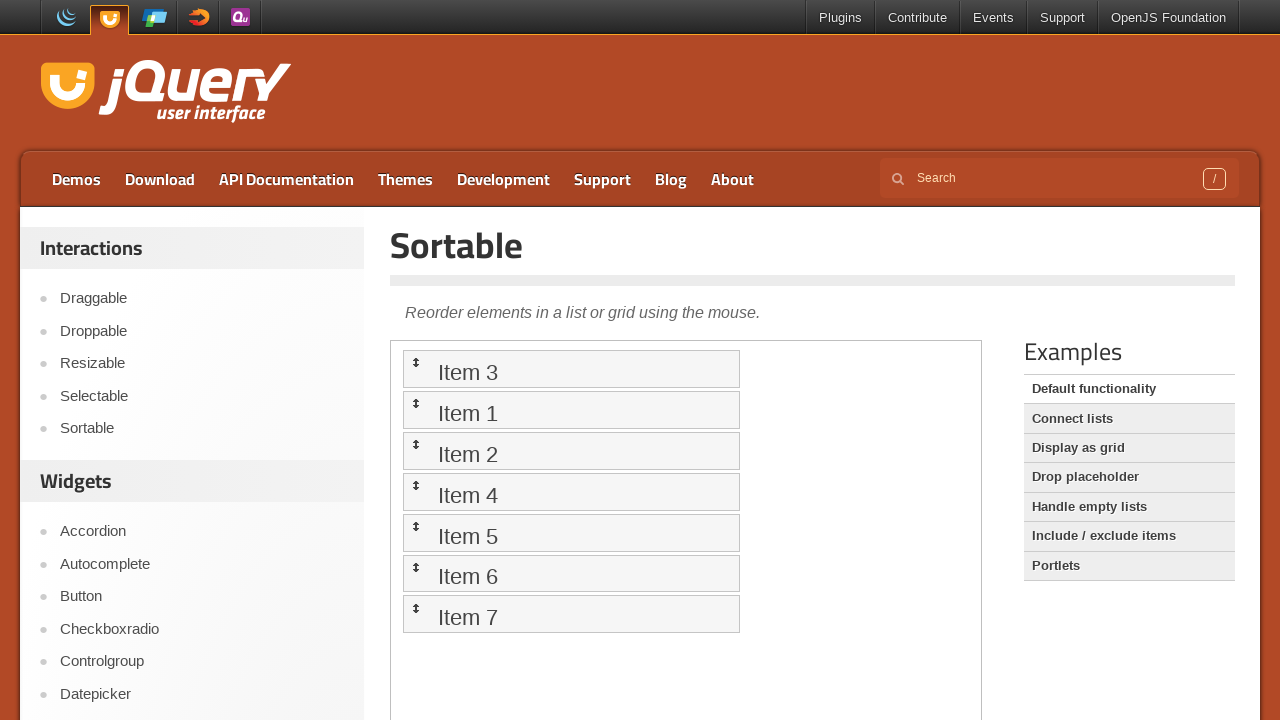

Dragged Item 2 and dropped it before Item 7 at (571, 614)
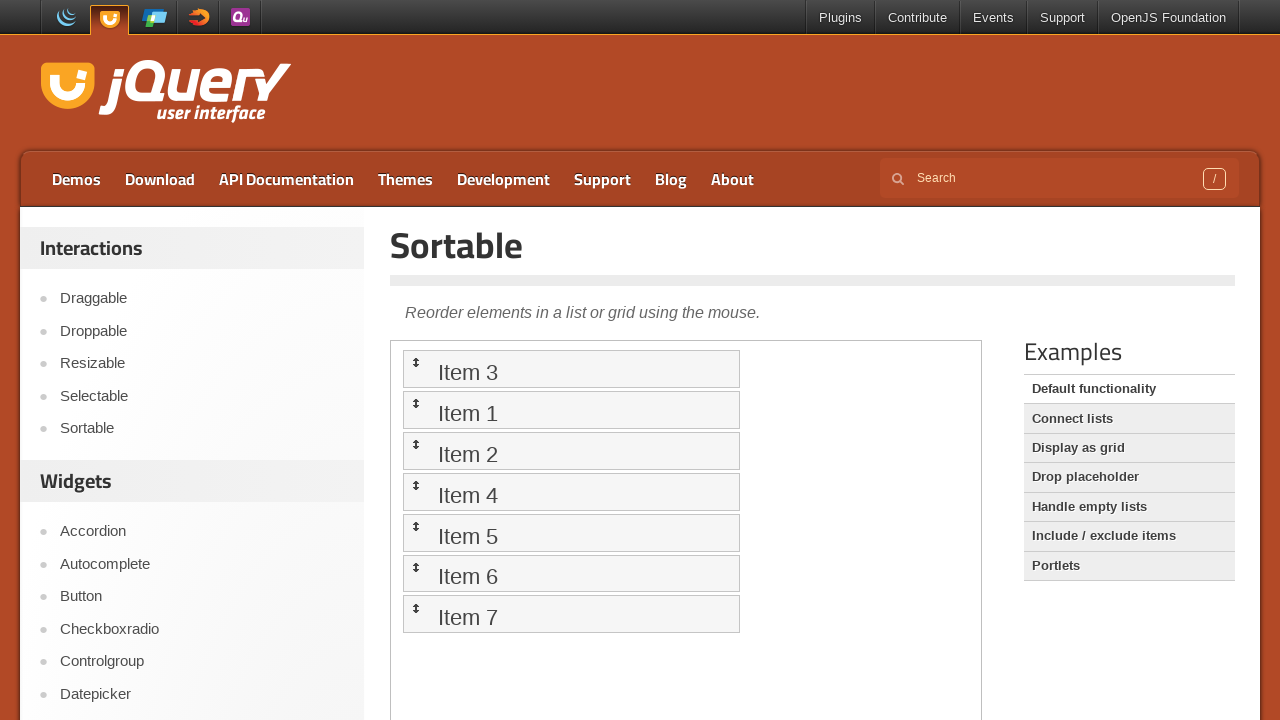

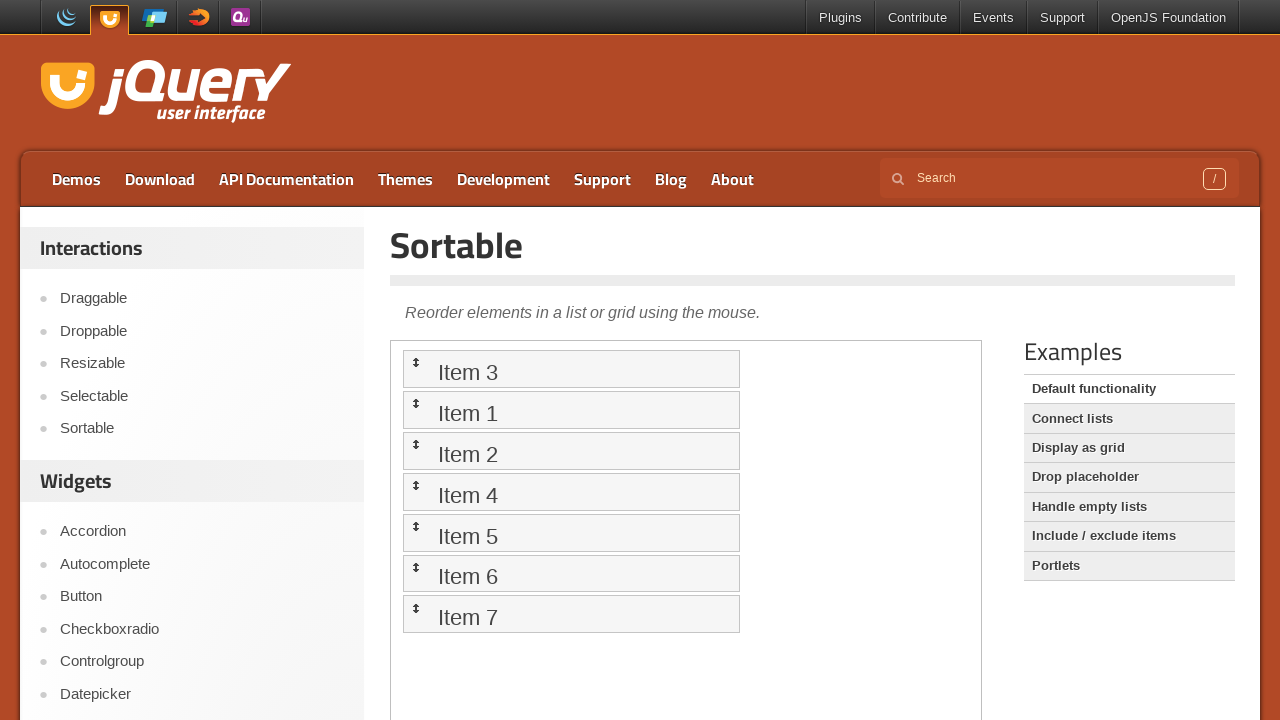